Navigates to a music page and waits for the popular artists list to load

Starting URL: https://workey.codeit.kr/music

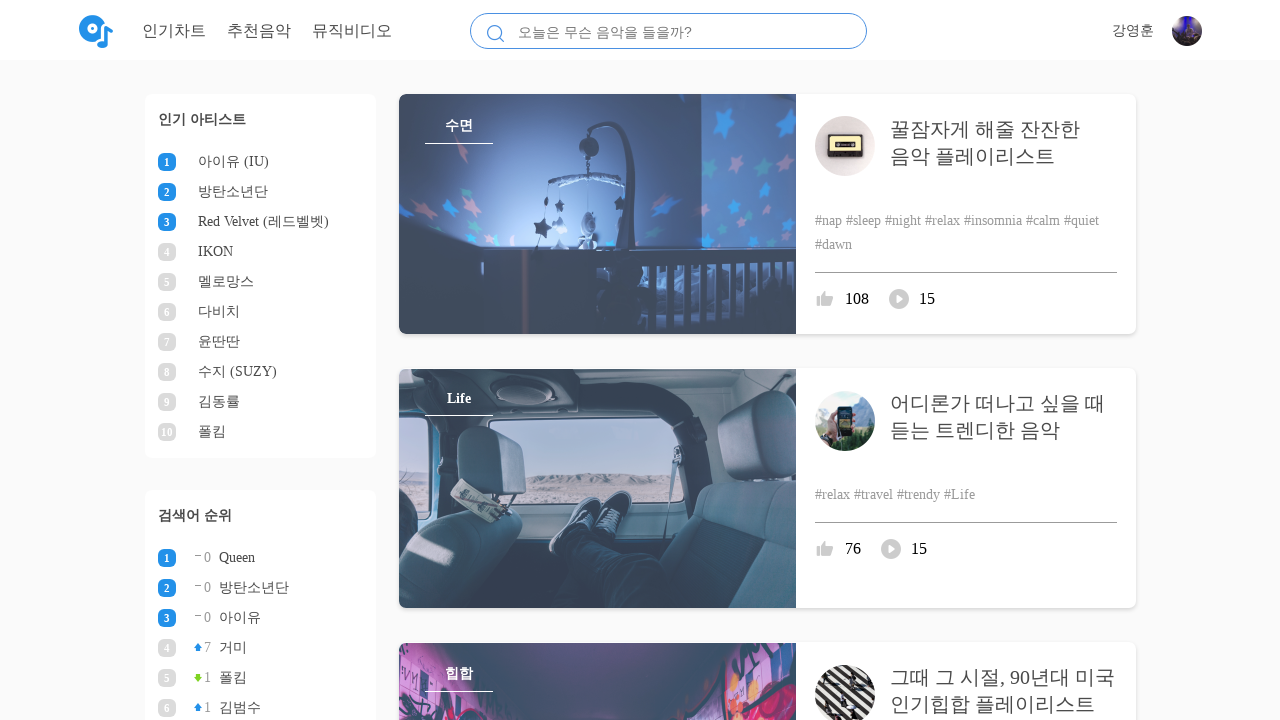

Navigated to music page
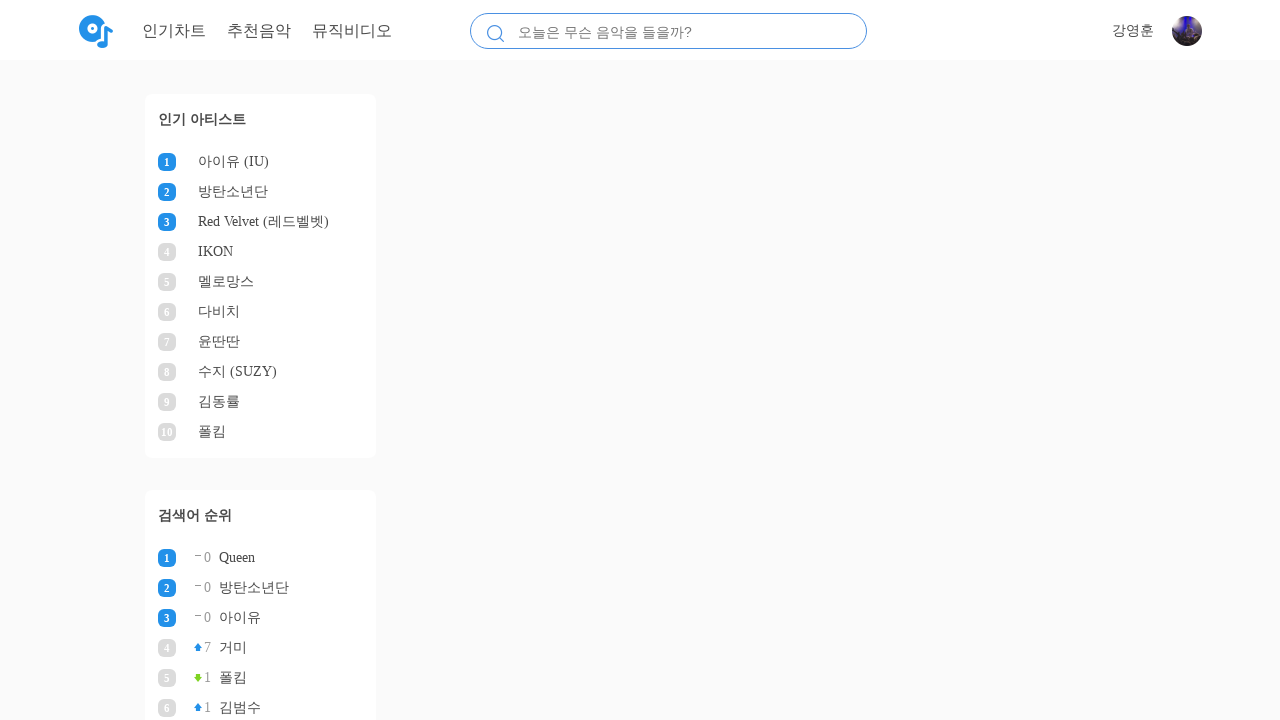

Popular artists list loaded
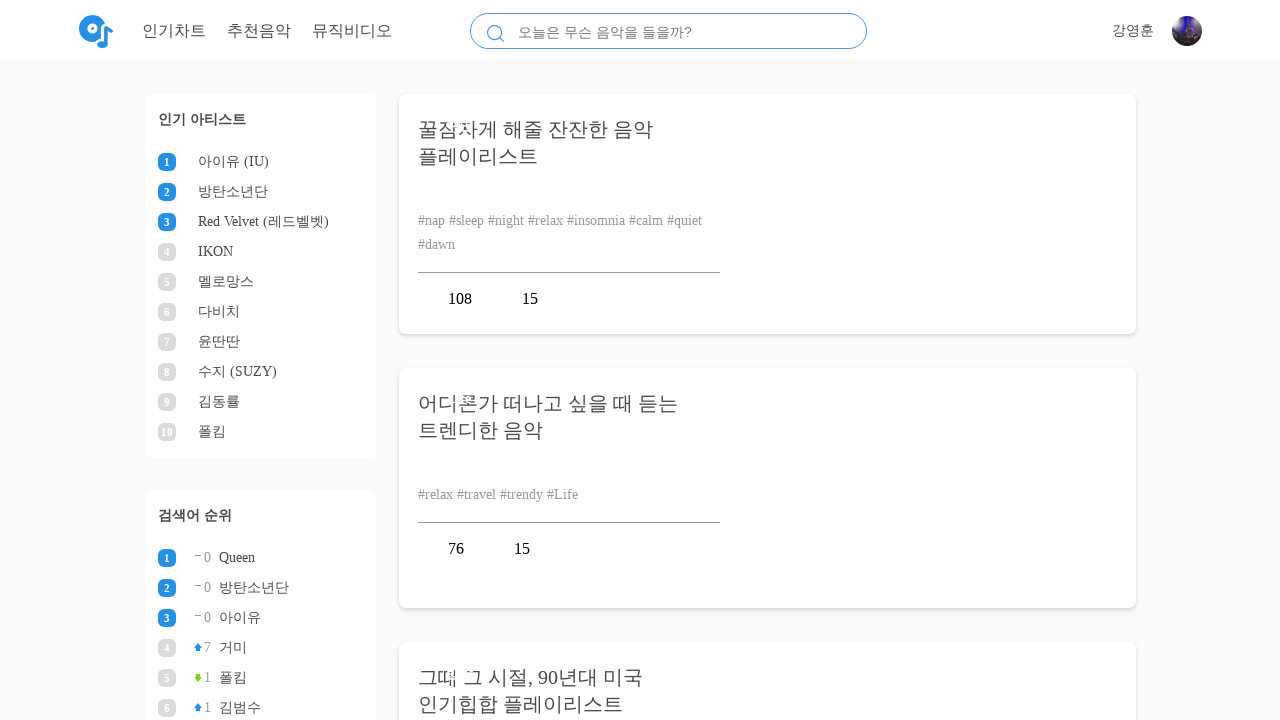

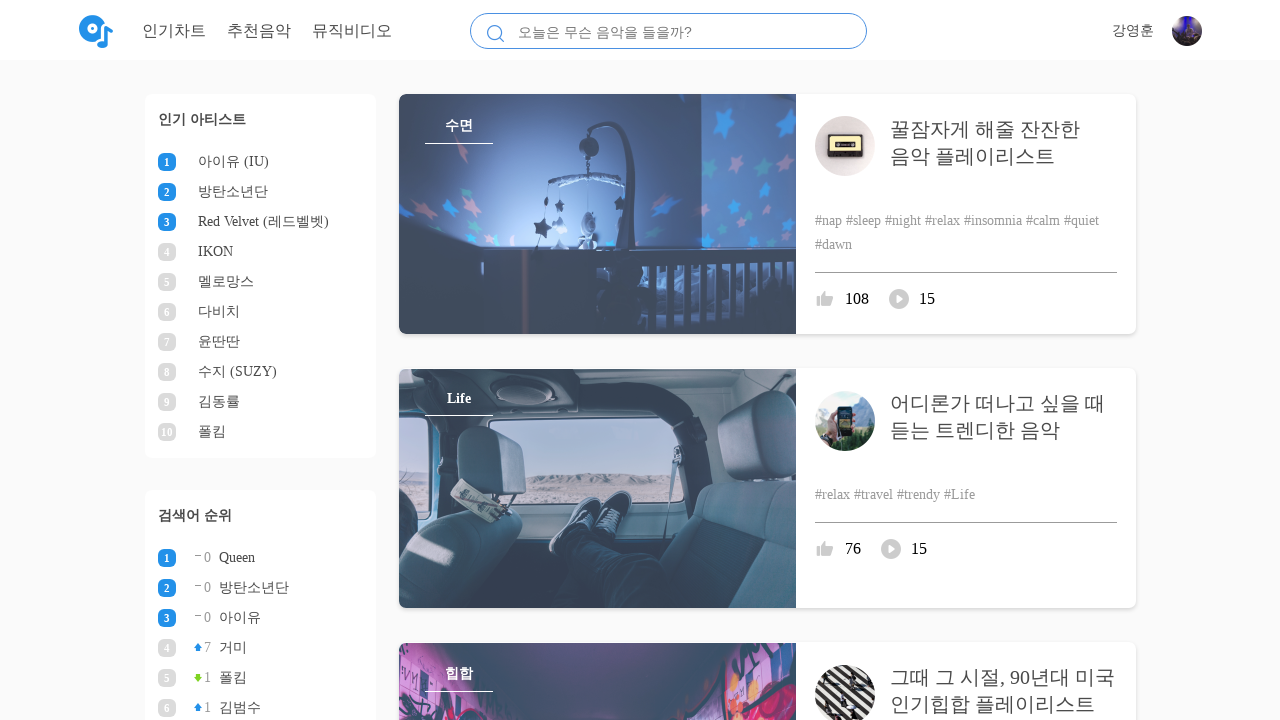